Tests filling a practice form with name, email, and password fields on a Selenium practice website

Starting URL: https://rahulshettyacademy.com/angularpractice/

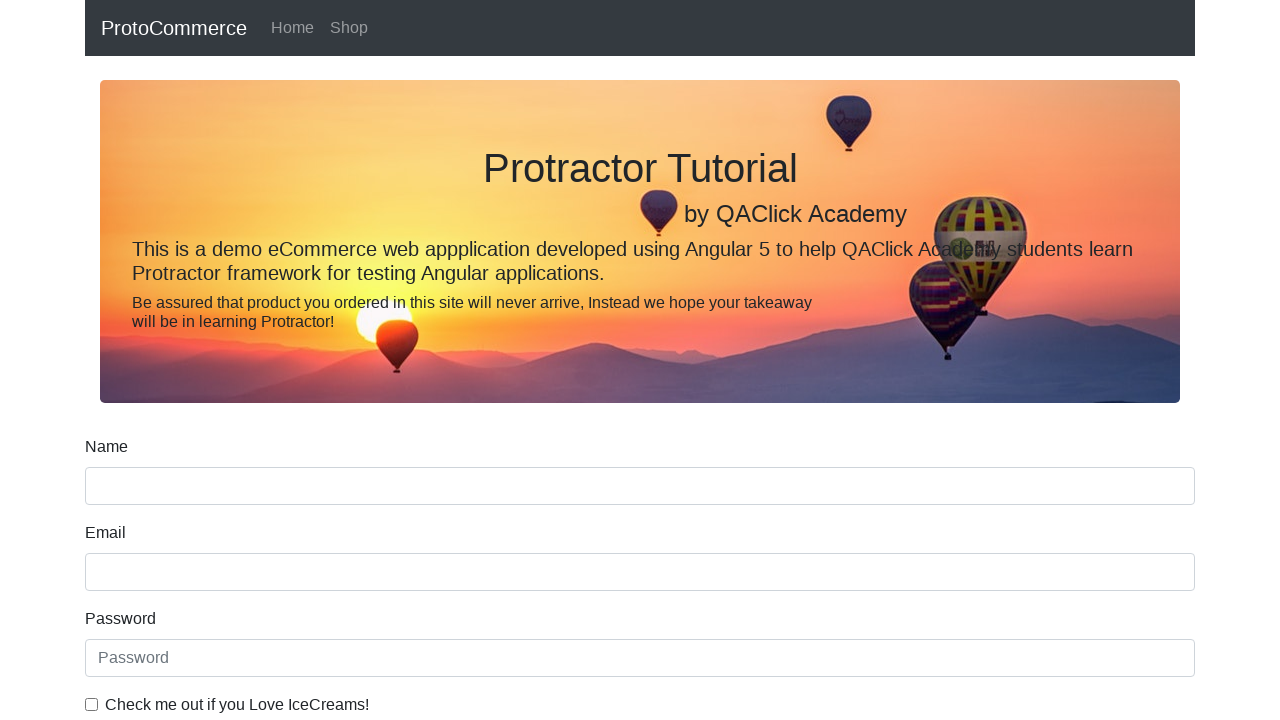

Filled name field with 'John Smith' on //body/app-root[1]/form-comp[1]/div[1]/form[1]/div[1]/input[1]
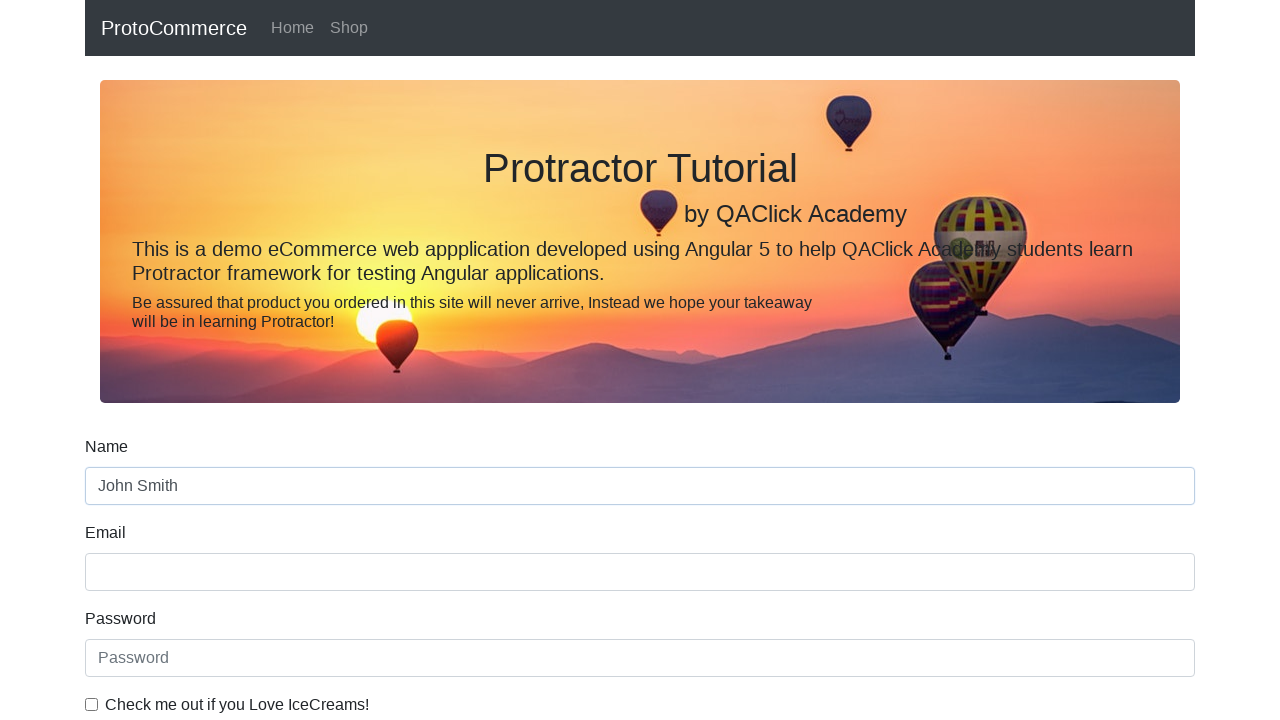

Filled email field with 'johnsmith@example.com' on //body/app-root[1]/form-comp[1]/div[1]/form[1]/div[2]/input[1]
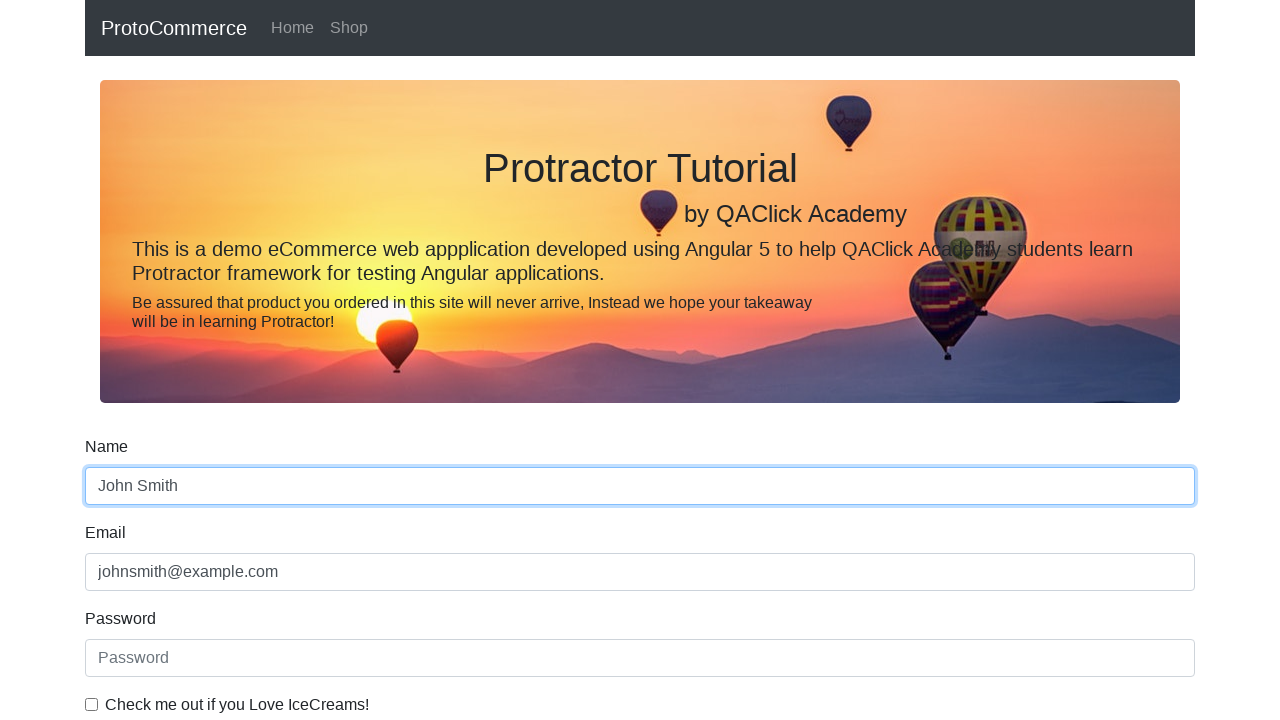

Filled password field with 'TestPass123' on #exampleInputPassword1
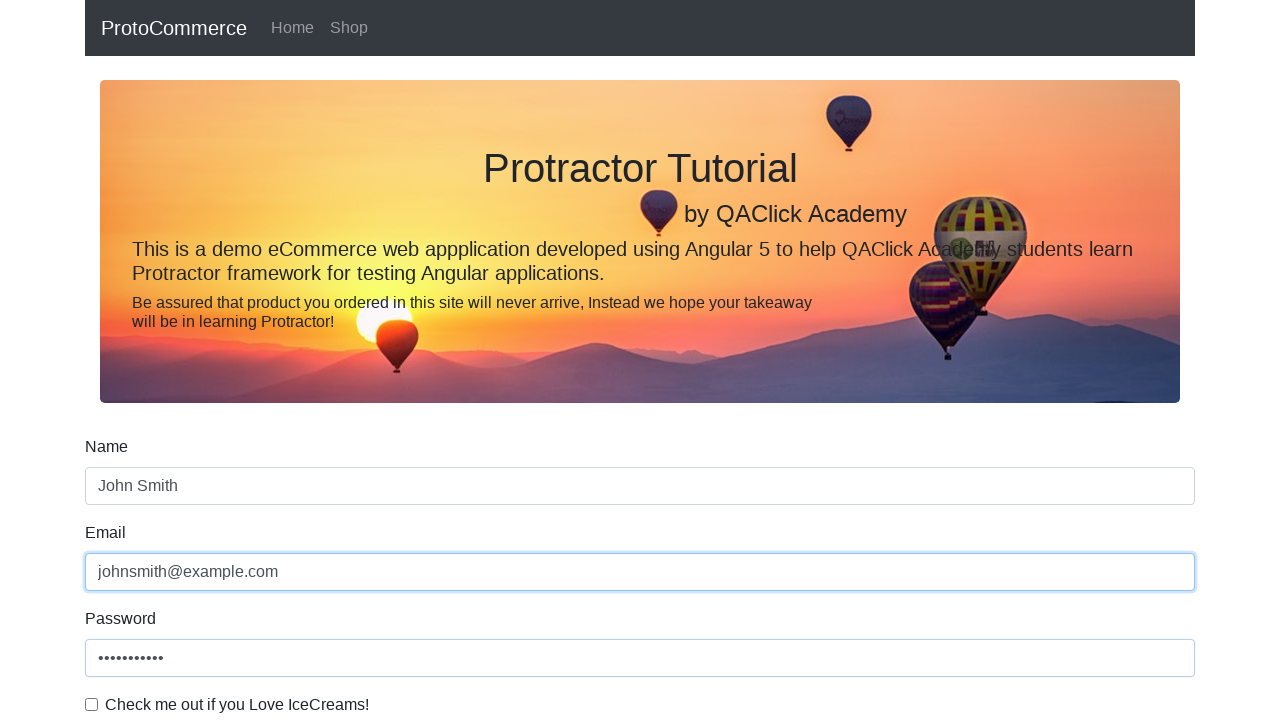

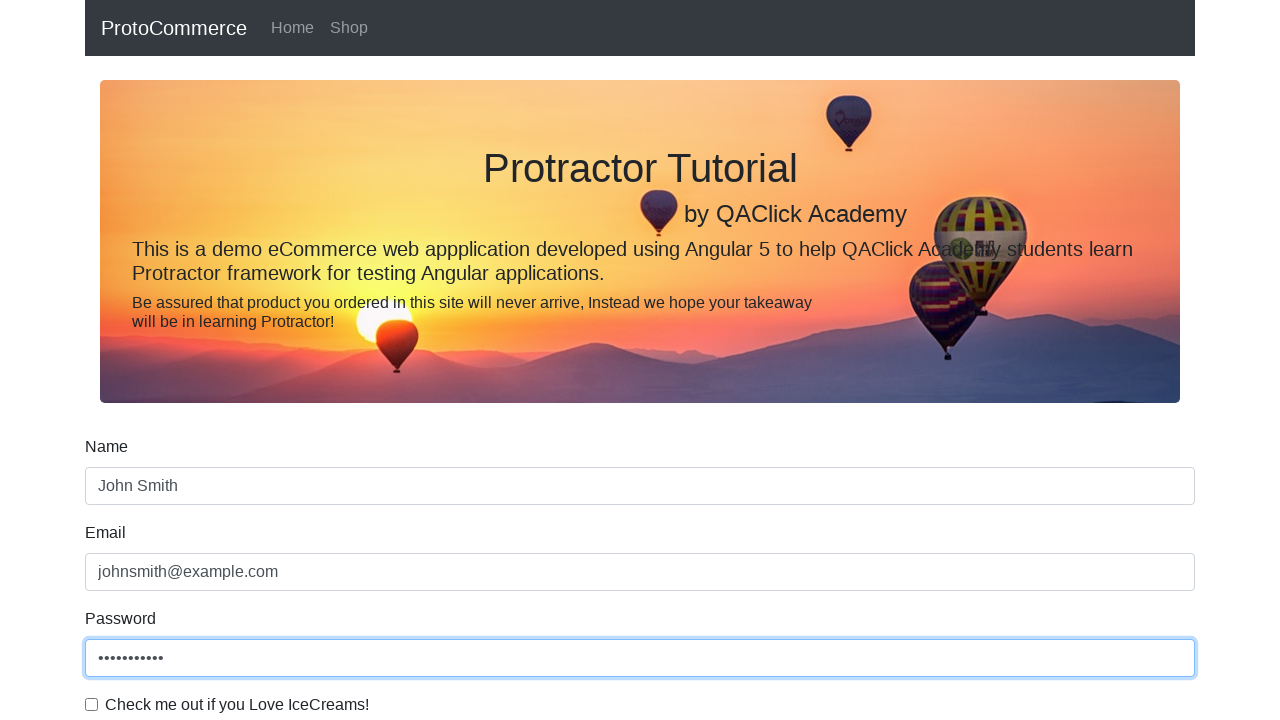